Tests an e-commerce shopping flow by adding specific vegetables (Cucumber, Brocolli, Beetroot) to the cart, proceeding to checkout, and applying a promo code to verify the discount functionality.

Starting URL: https://rahulshettyacademy.com/seleniumPractise/

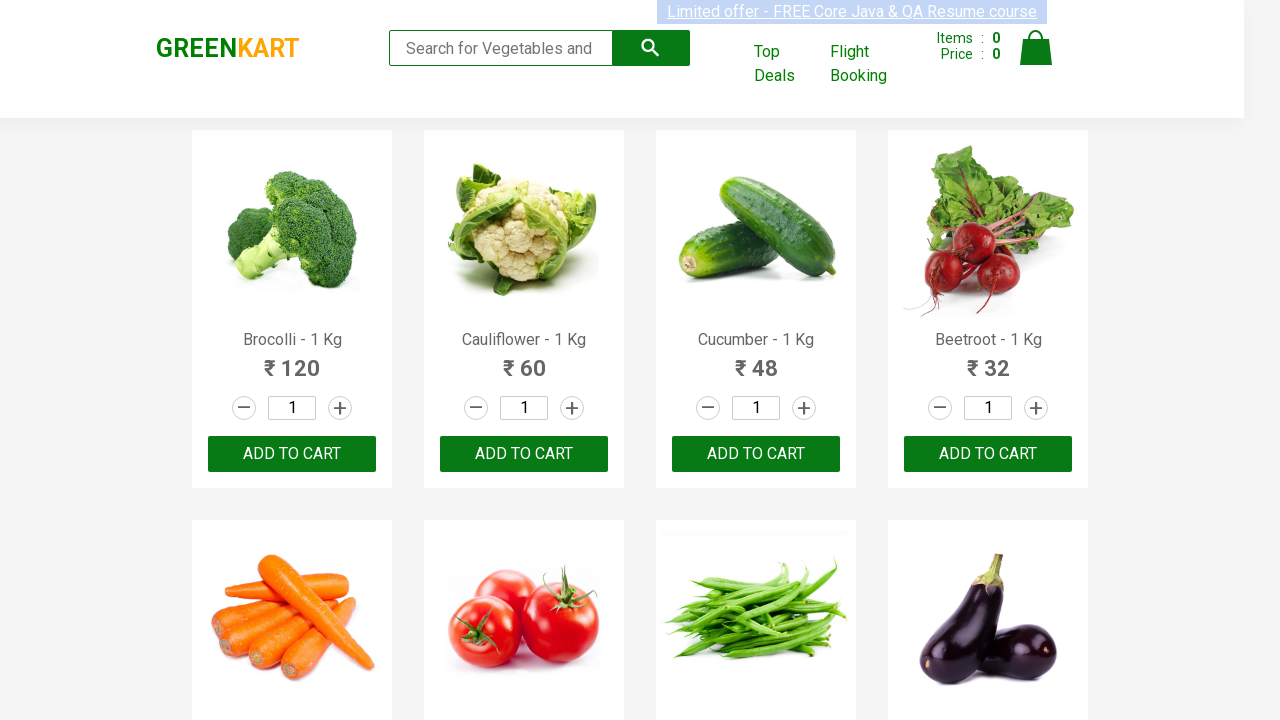

Waited for product names to load on page
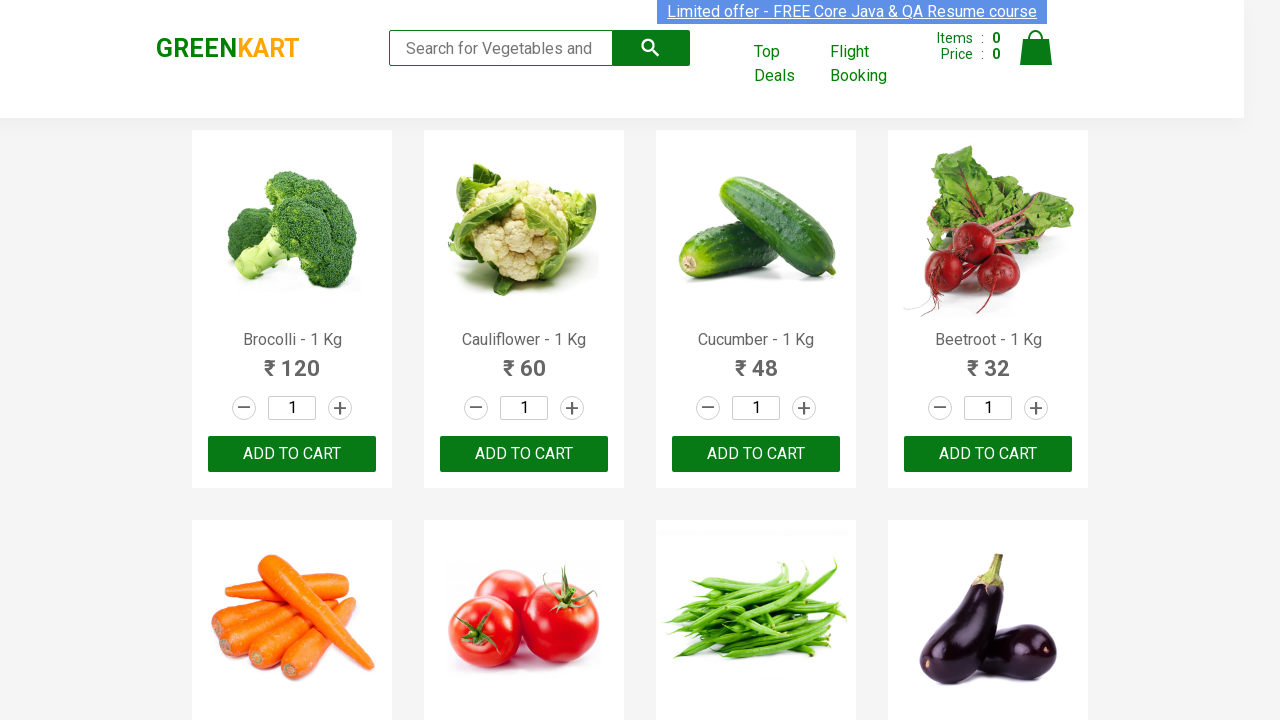

Retrieved all product elements from page
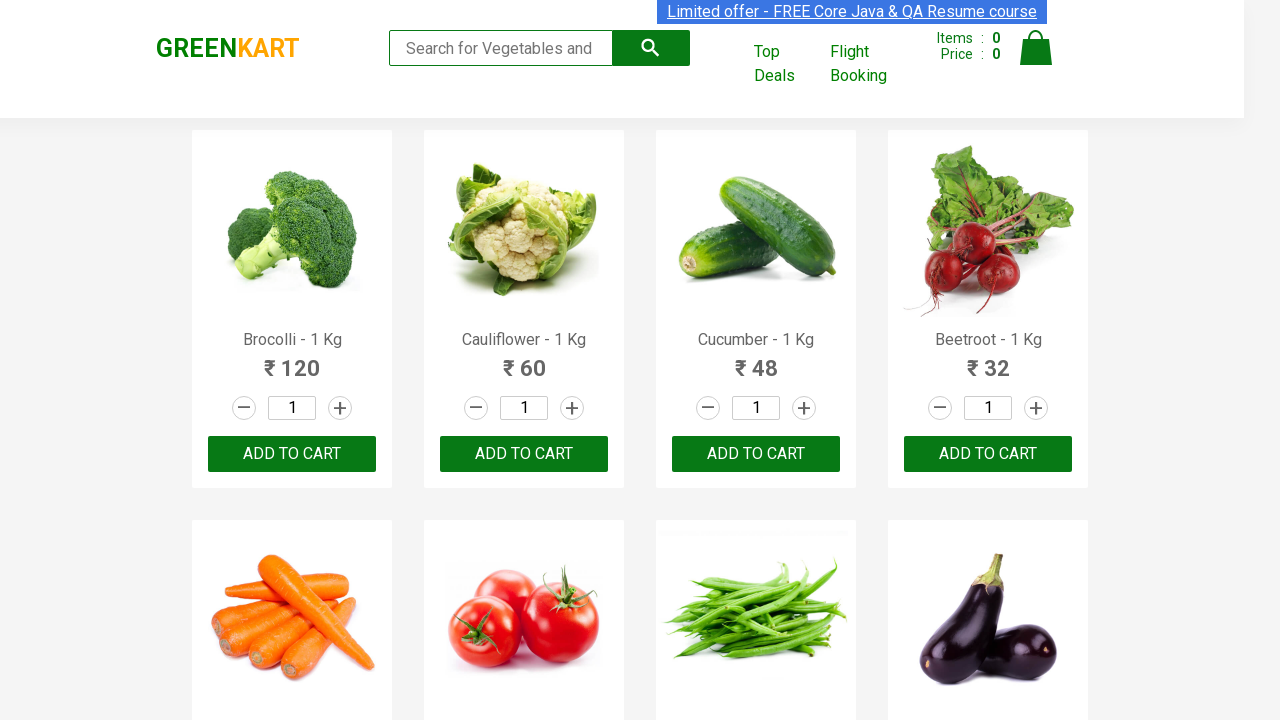

Added Brocolli to cart at (292, 454) on xpath=//div[@class='product-action']/button >> nth=0
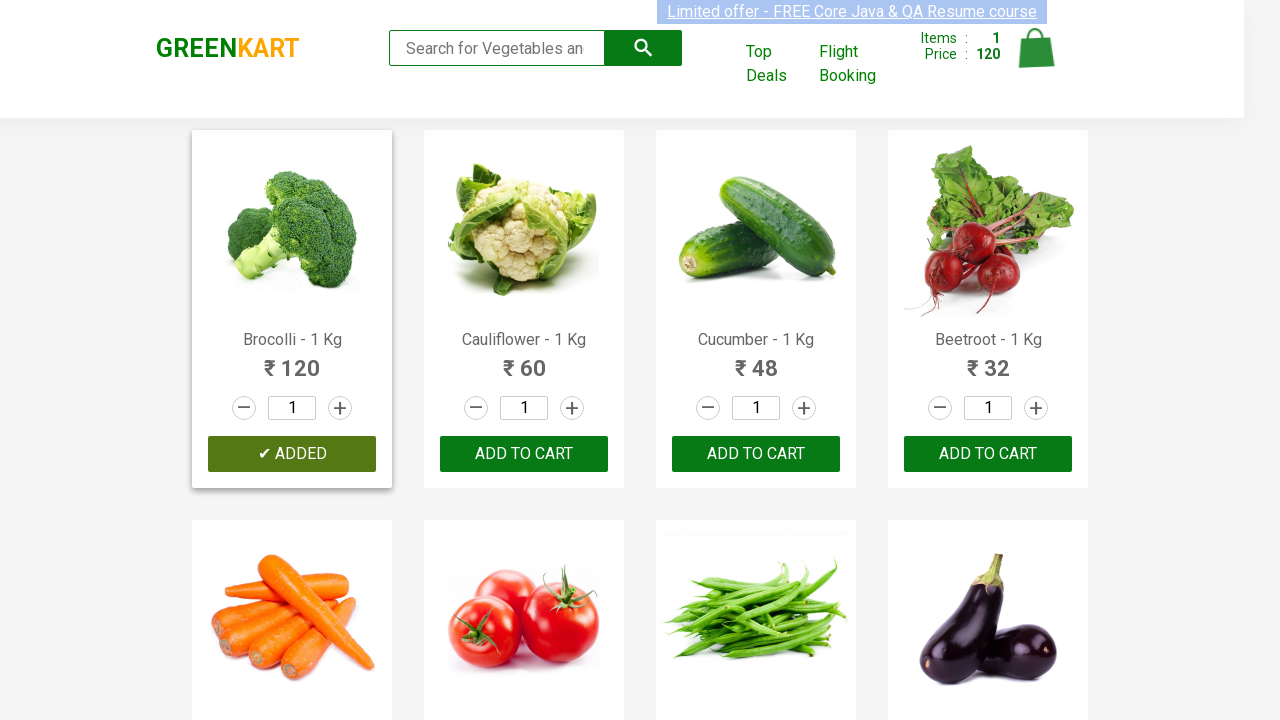

Added Cucumber to cart at (756, 454) on xpath=//div[@class='product-action']/button >> nth=2
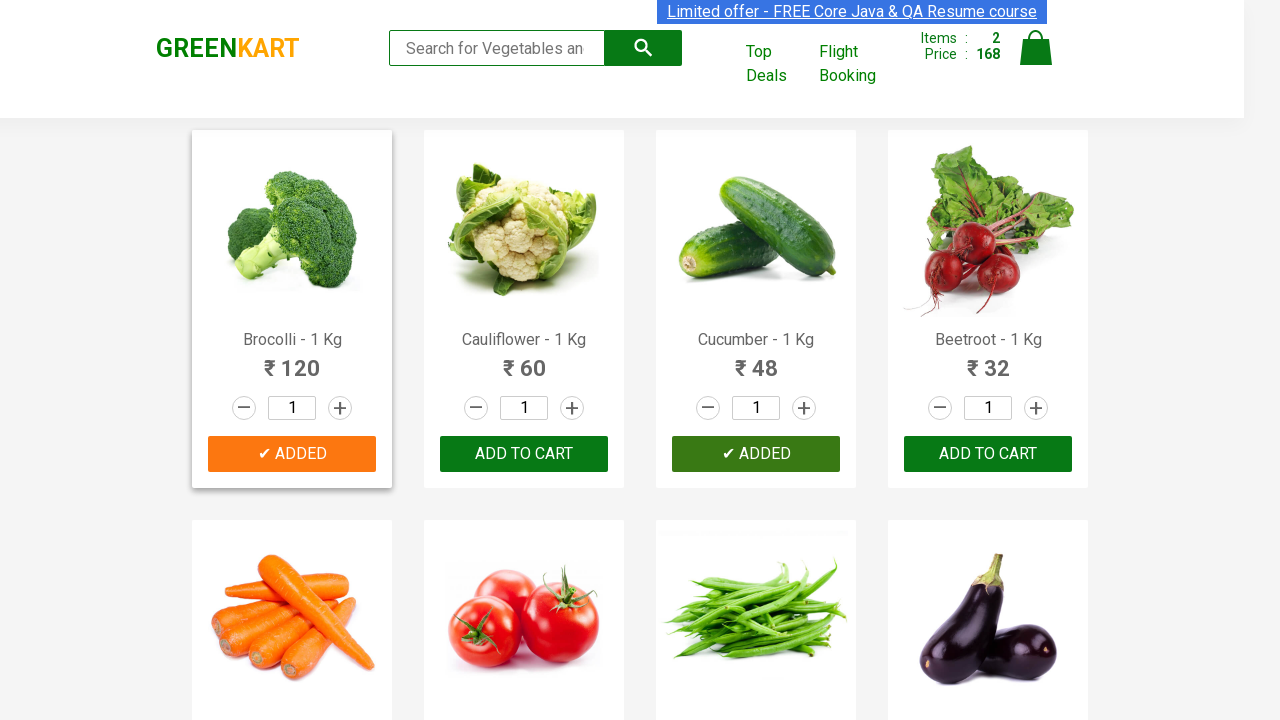

Added Beetroot to cart at (988, 454) on xpath=//div[@class='product-action']/button >> nth=3
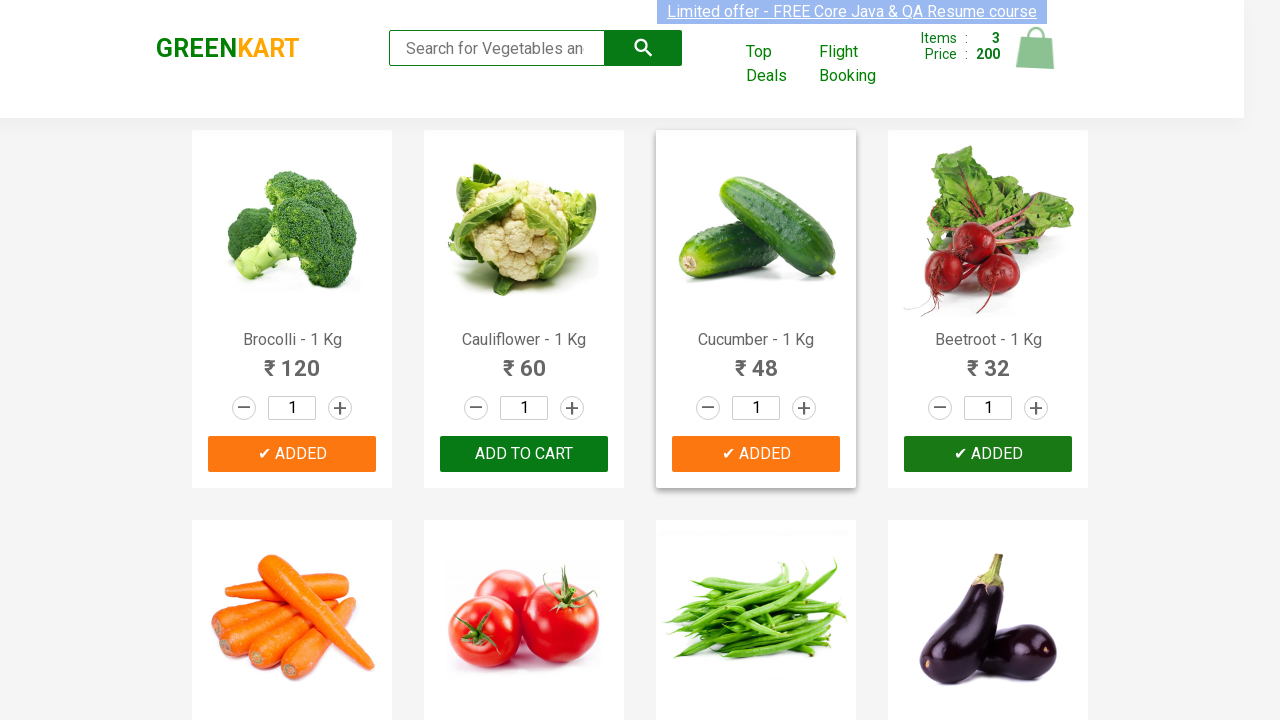

Clicked cart icon to view cart at (1036, 48) on img[alt='Cart']
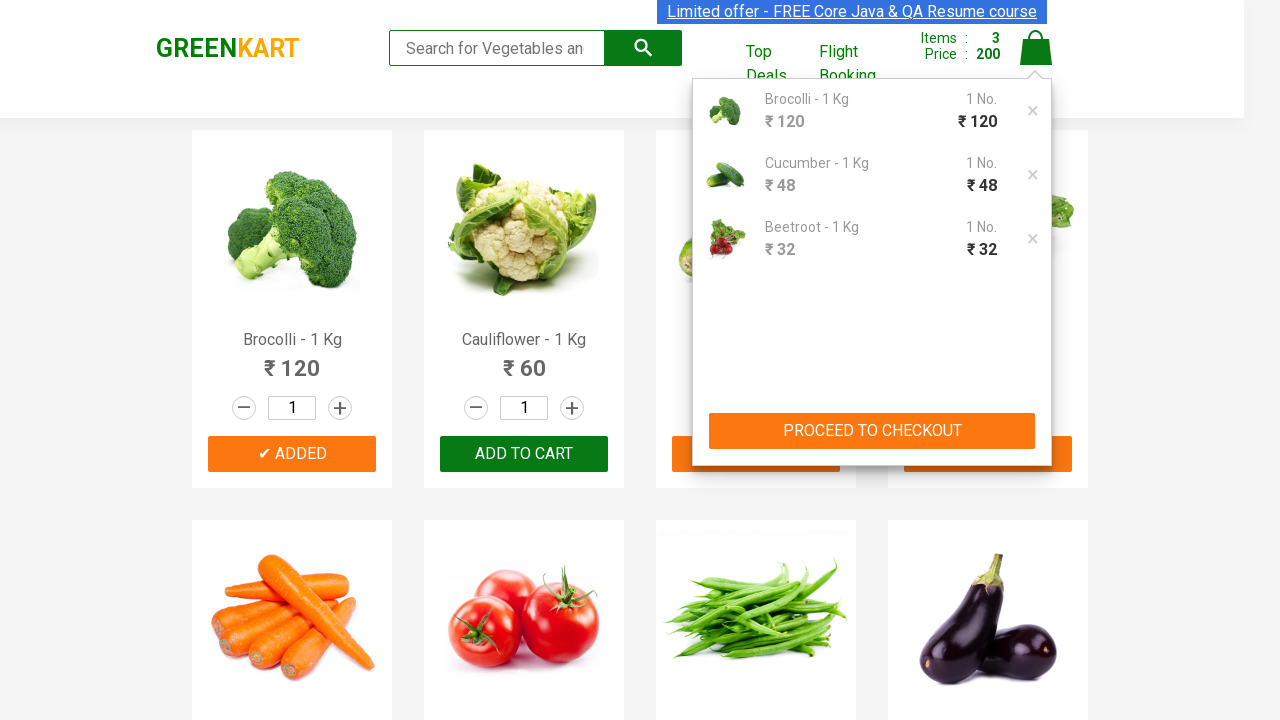

Clicked PROCEED TO CHECKOUT button at (872, 431) on xpath=//button[contains(text(),'PROCEED TO CHECKOUT')]
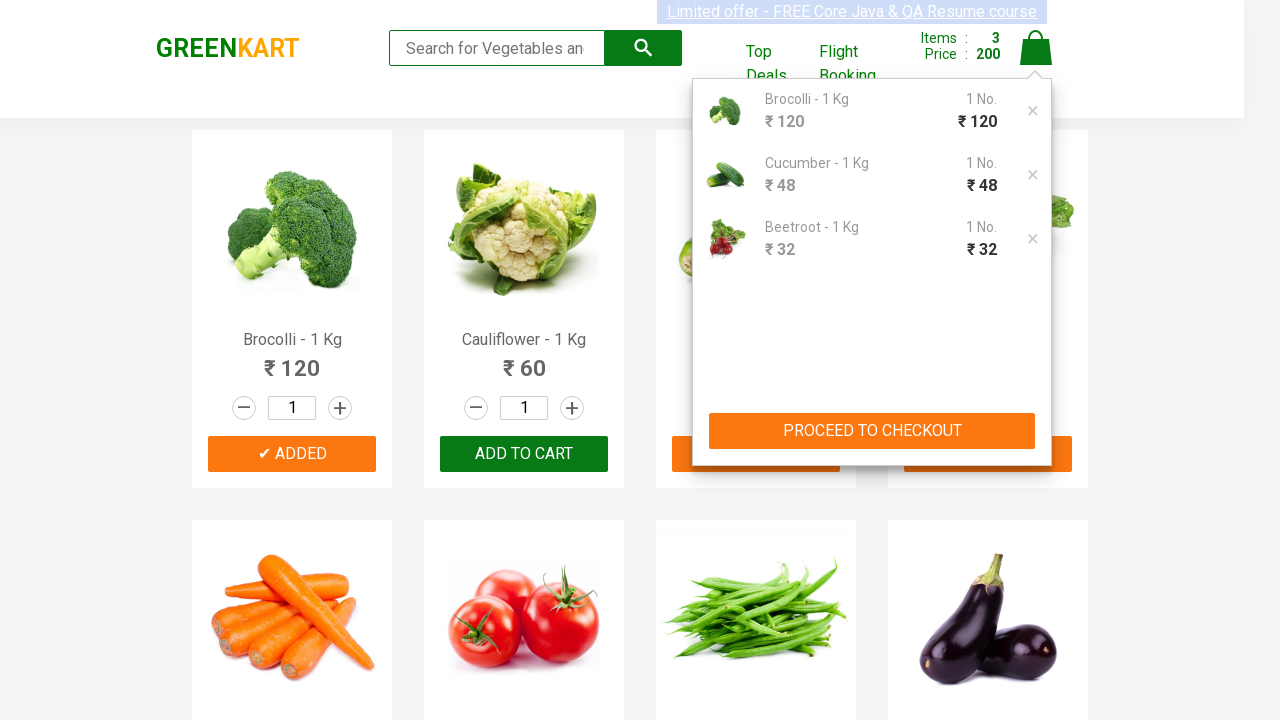

Promo code input field loaded
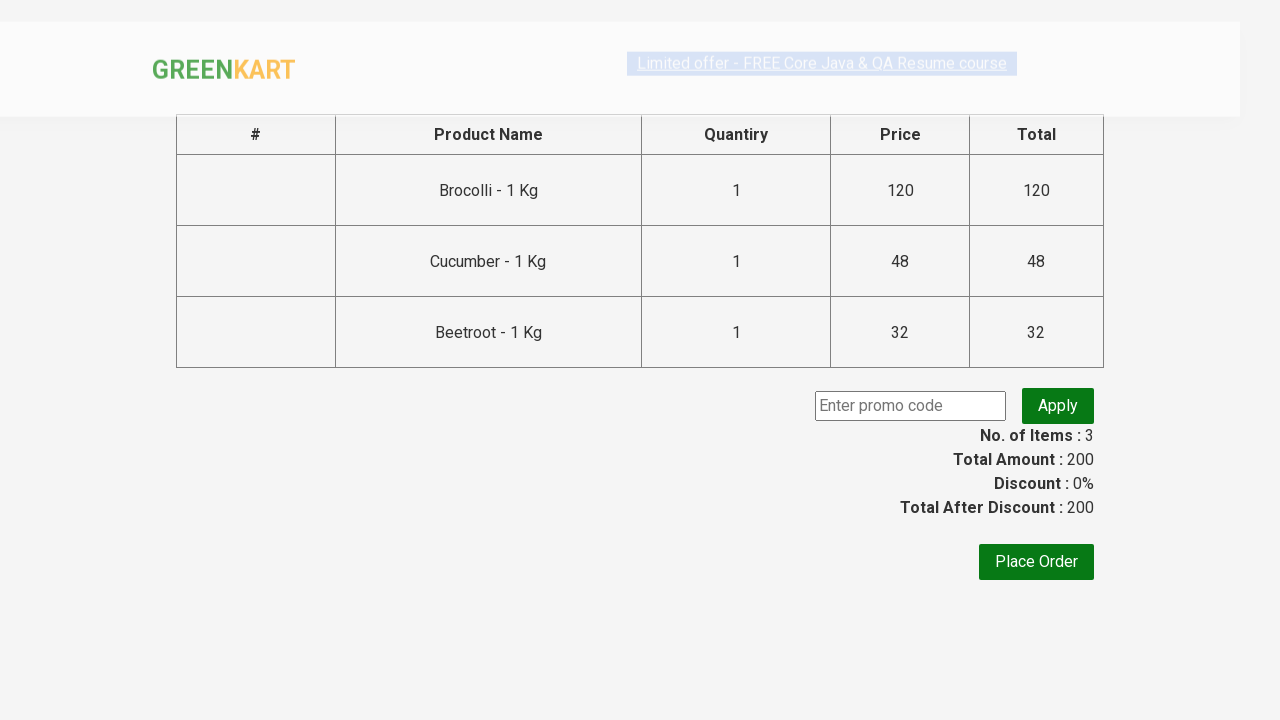

Filled promo code field with 'rahulshettyacademy' on input.promoCode
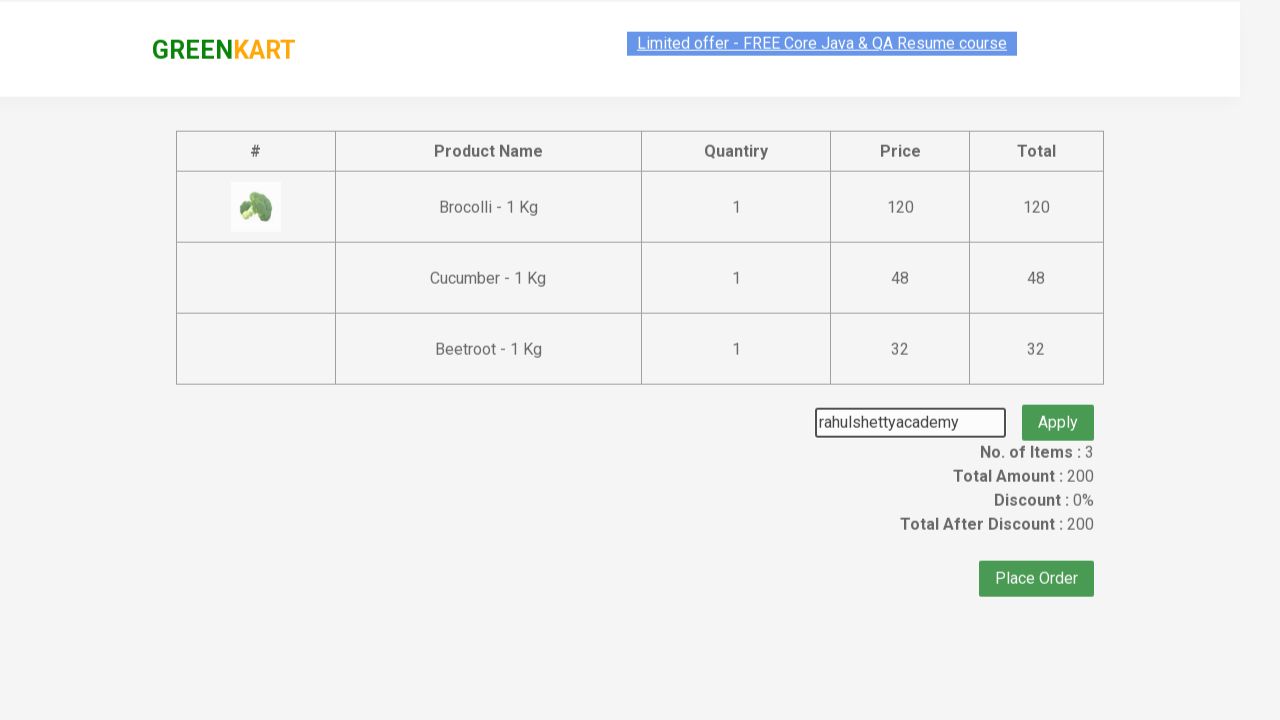

Clicked apply promo button at (1058, 406) on button.promoBtn
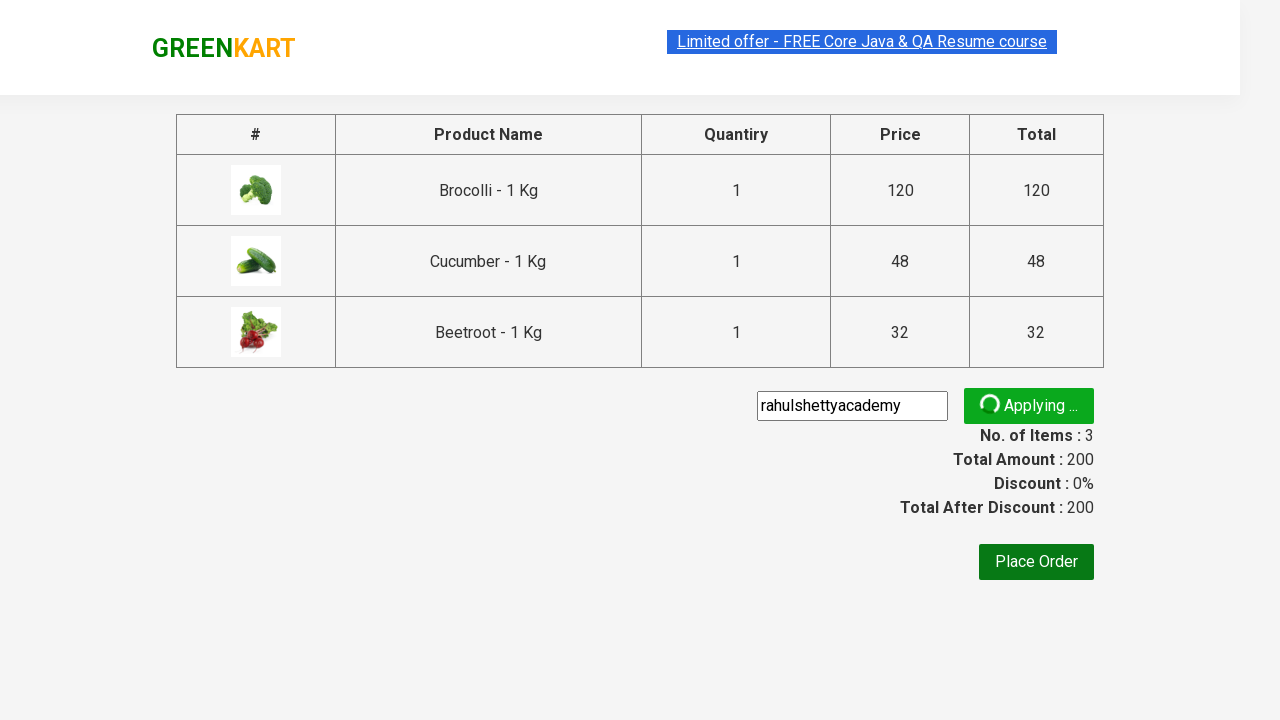

Promo code validation message appeared, discount applied successfully
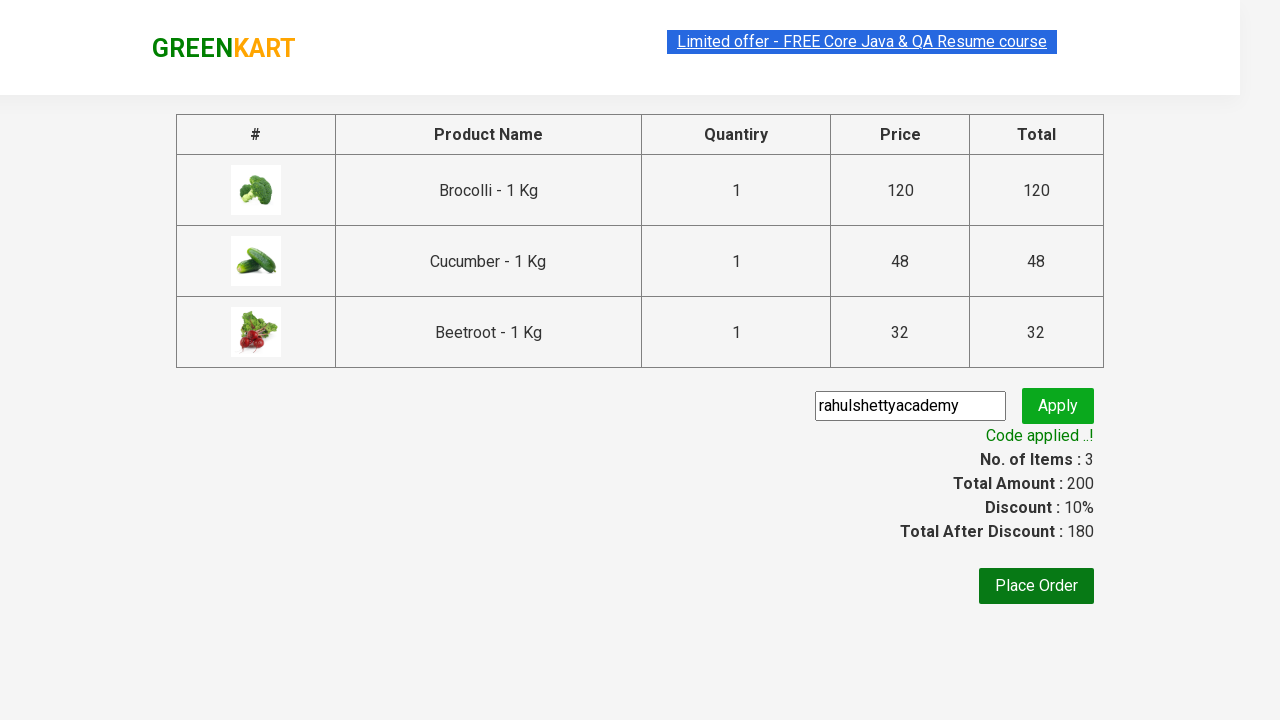

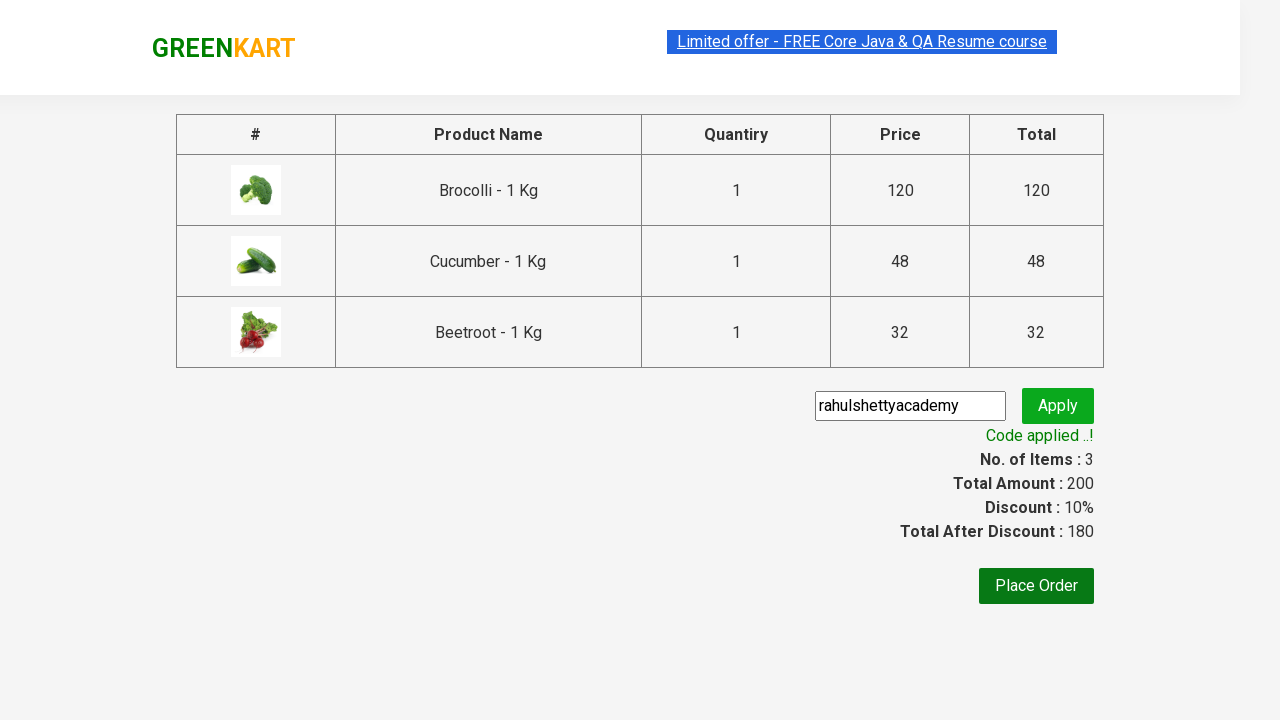